Tests jQuery UI price range slider functionality by dragging the minimum slider to the right and the maximum slider to the left to adjust the price range

Starting URL: https://www.jqueryscript.net/demo/Price-Range-Slider-jQuery-UI/

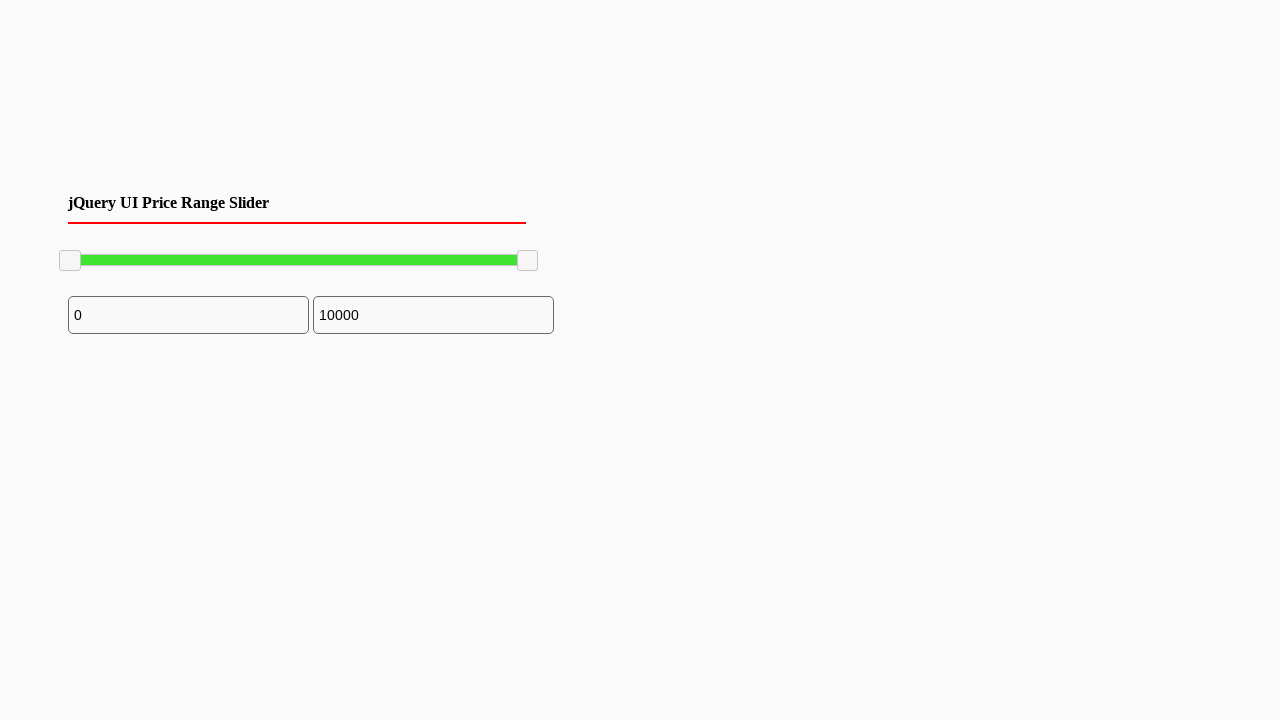

Located the minimum slider handle
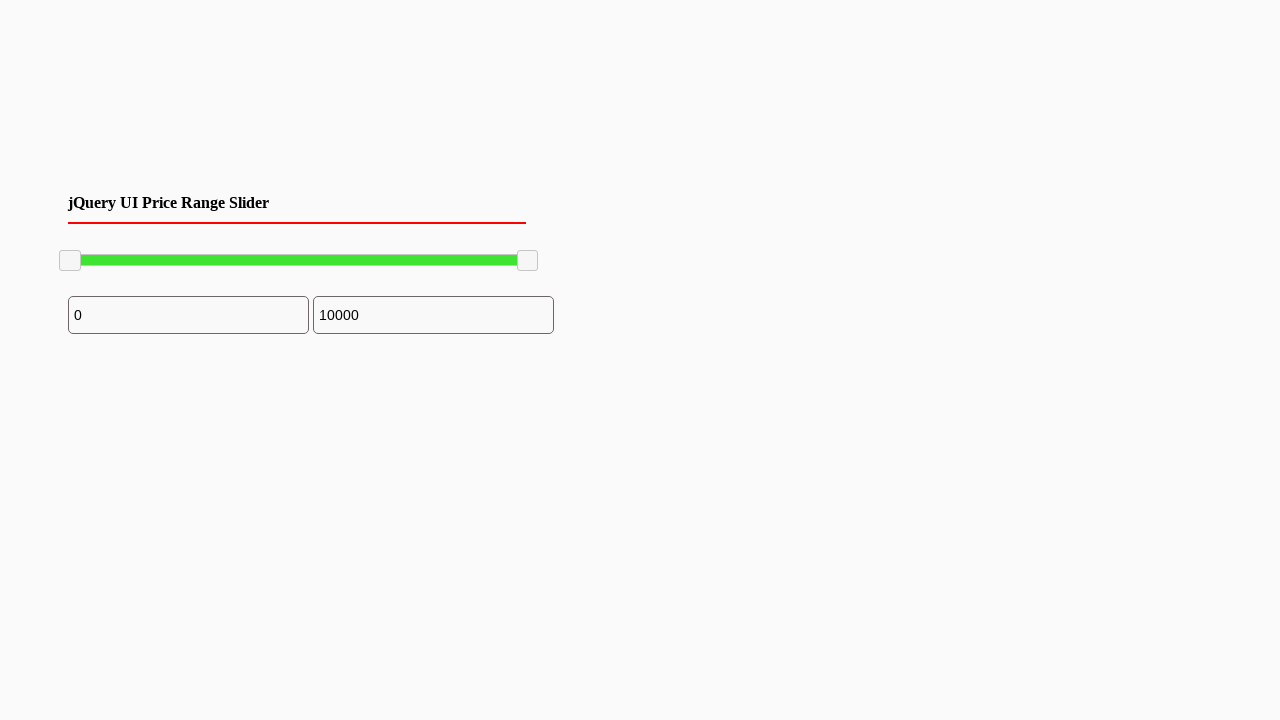

Minimum slider became visible
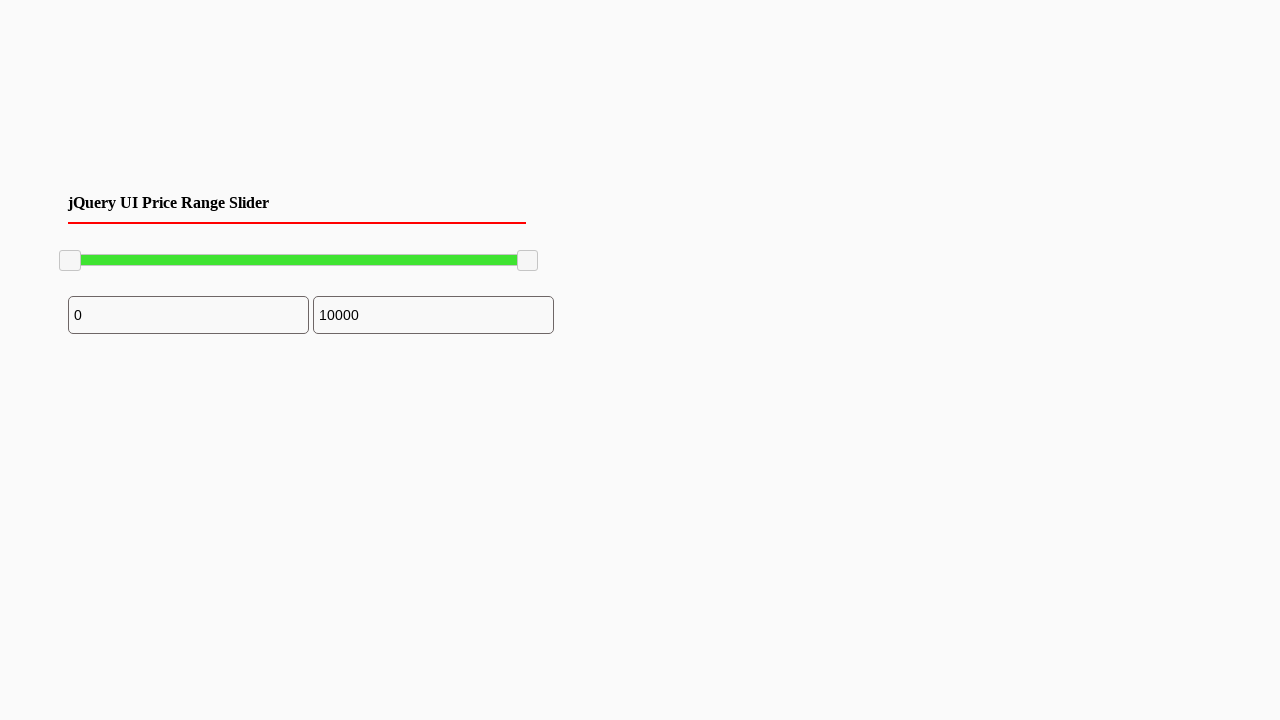

Retrieved bounding box for minimum slider
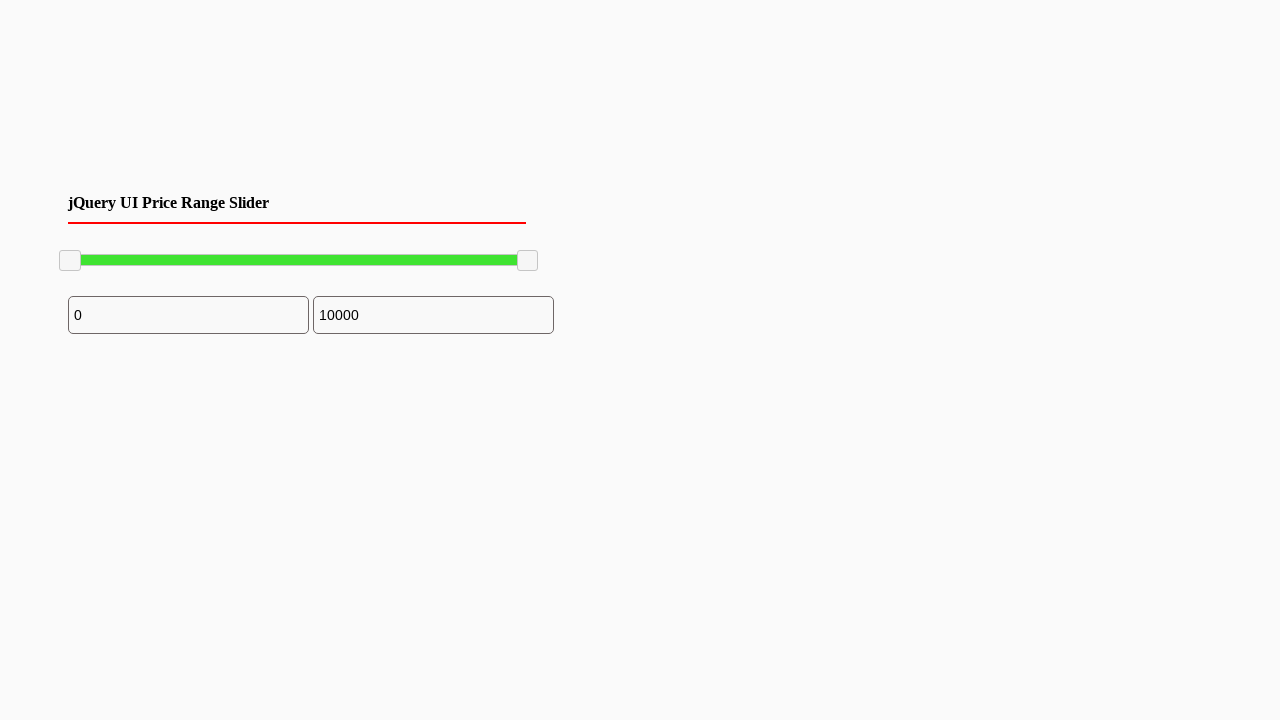

Moved mouse to minimum slider handle at (70, 261)
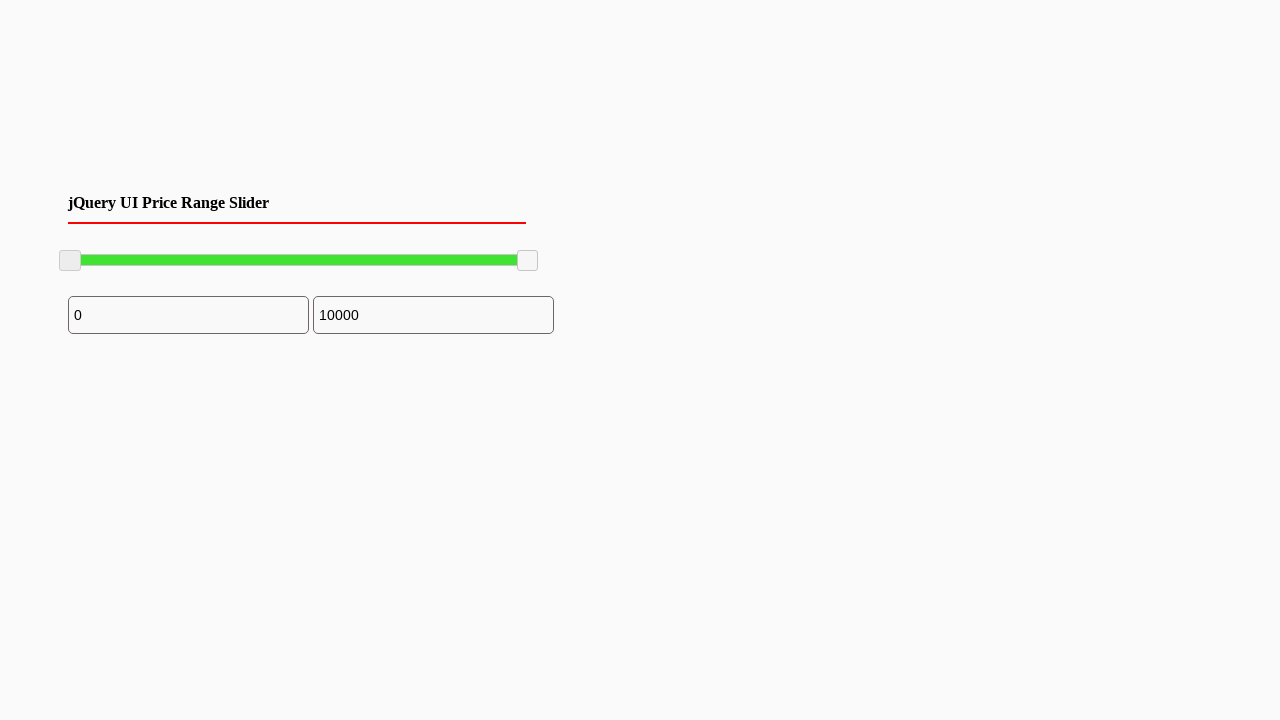

Pressed mouse button on minimum slider at (70, 261)
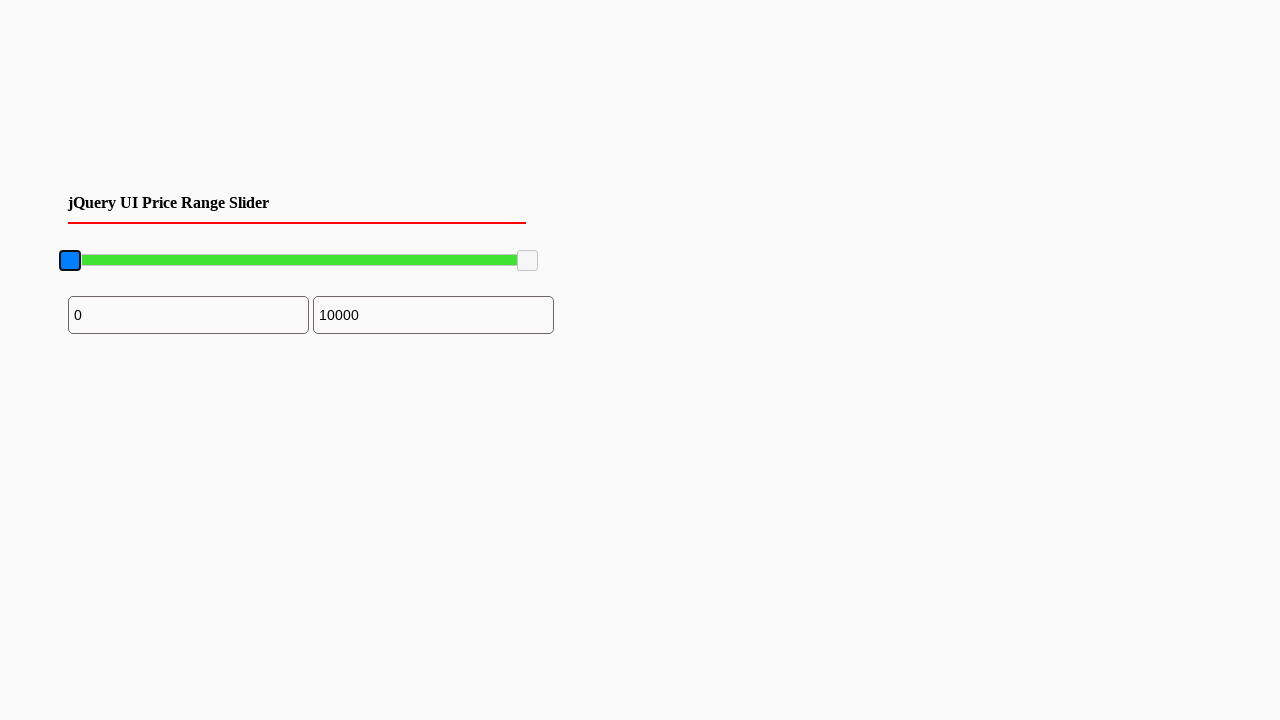

Dragged minimum slider to the right by 100 pixels at (170, 261)
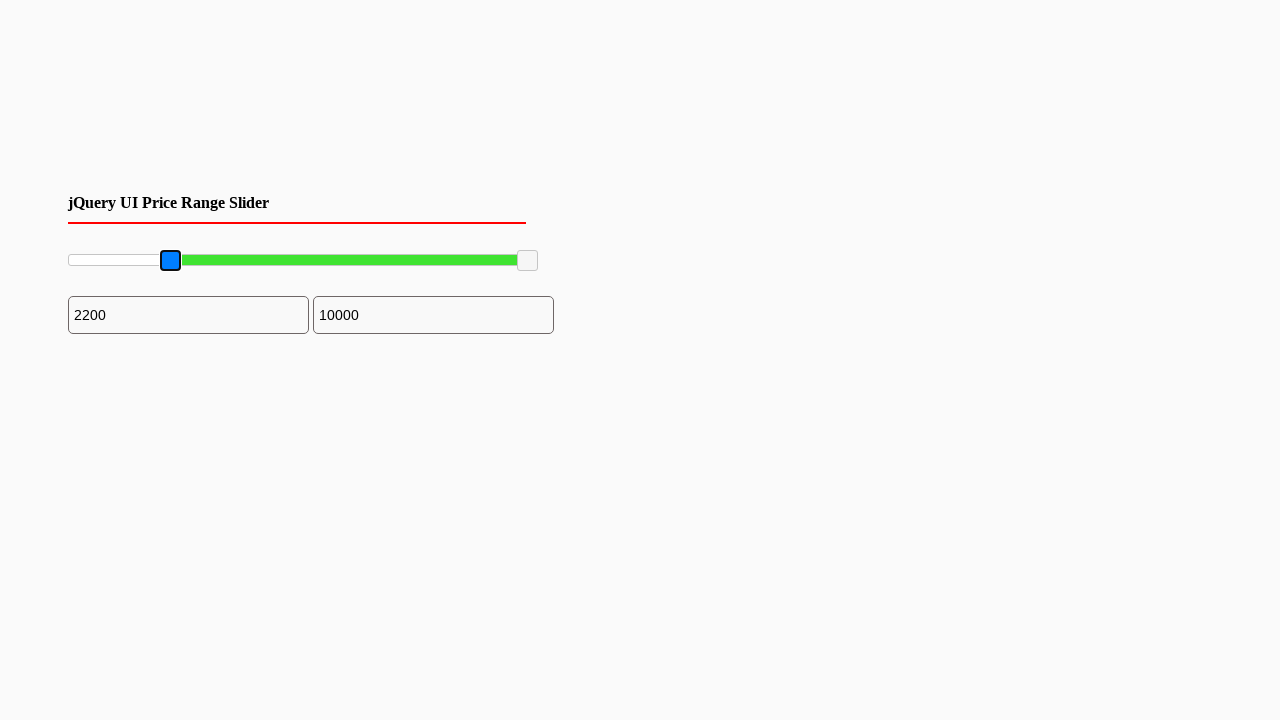

Released mouse button after dragging minimum slider at (170, 261)
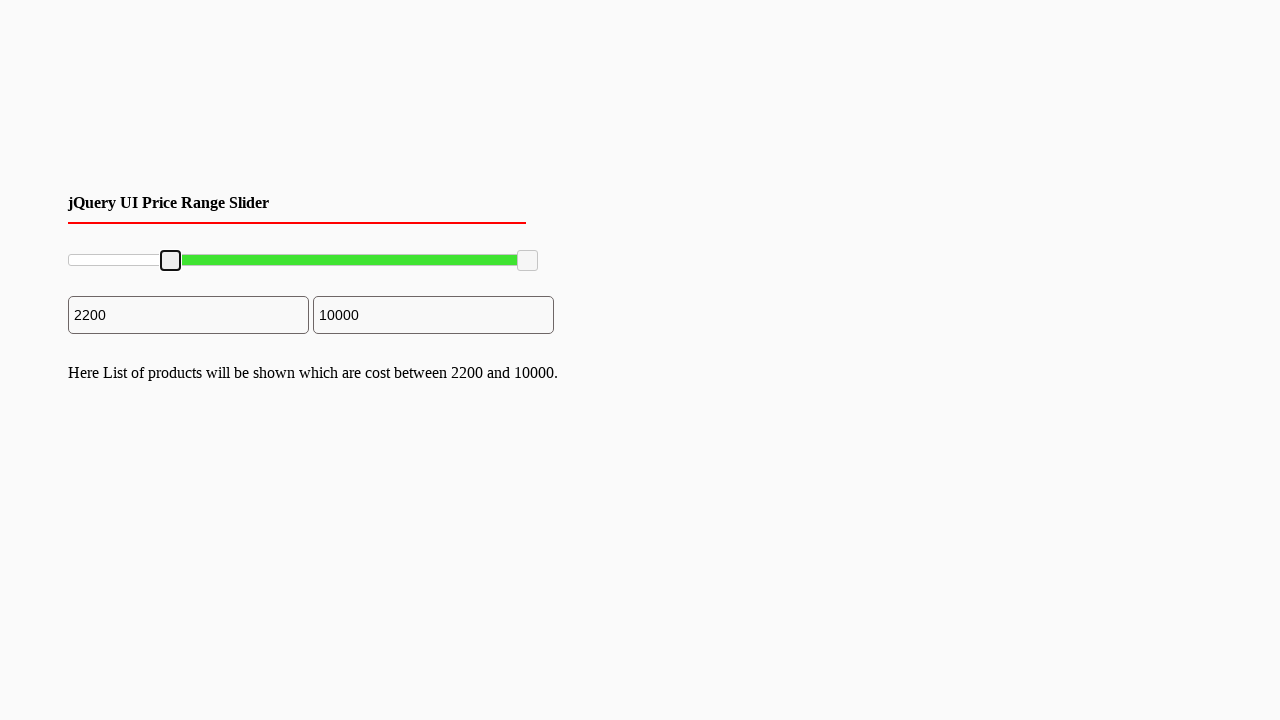

Located the maximum slider handle
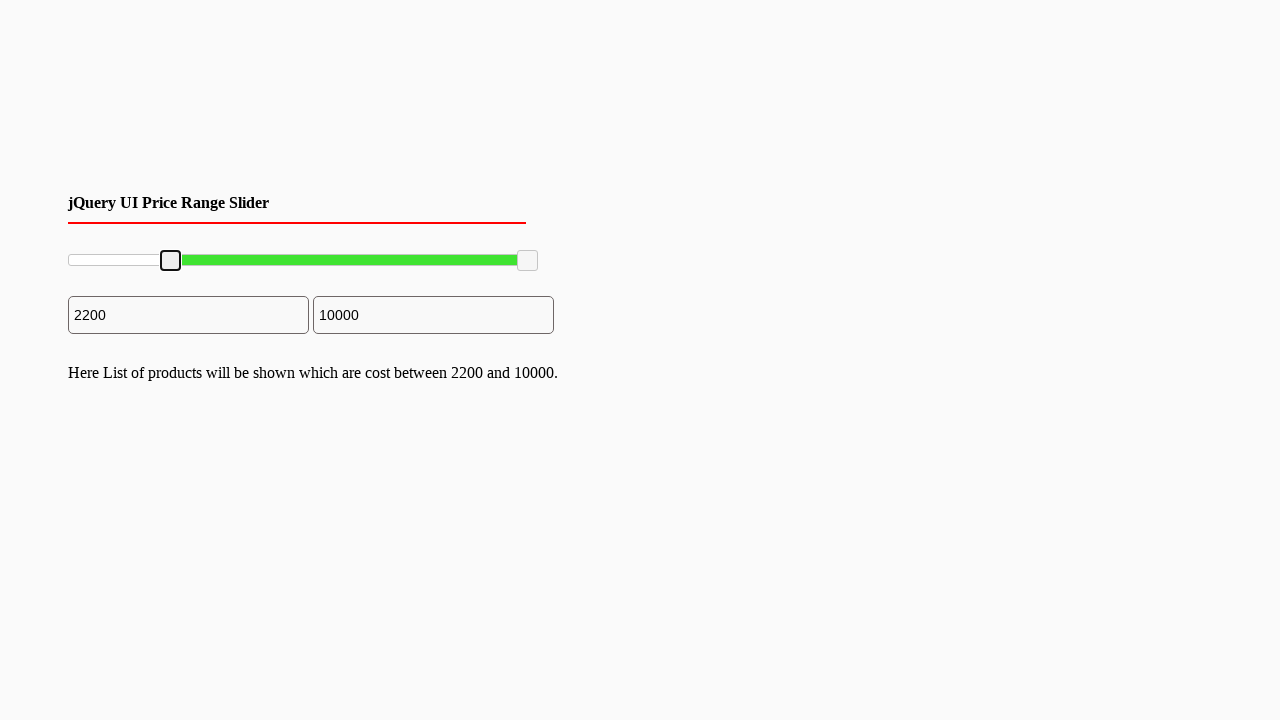

Retrieved bounding box for maximum slider
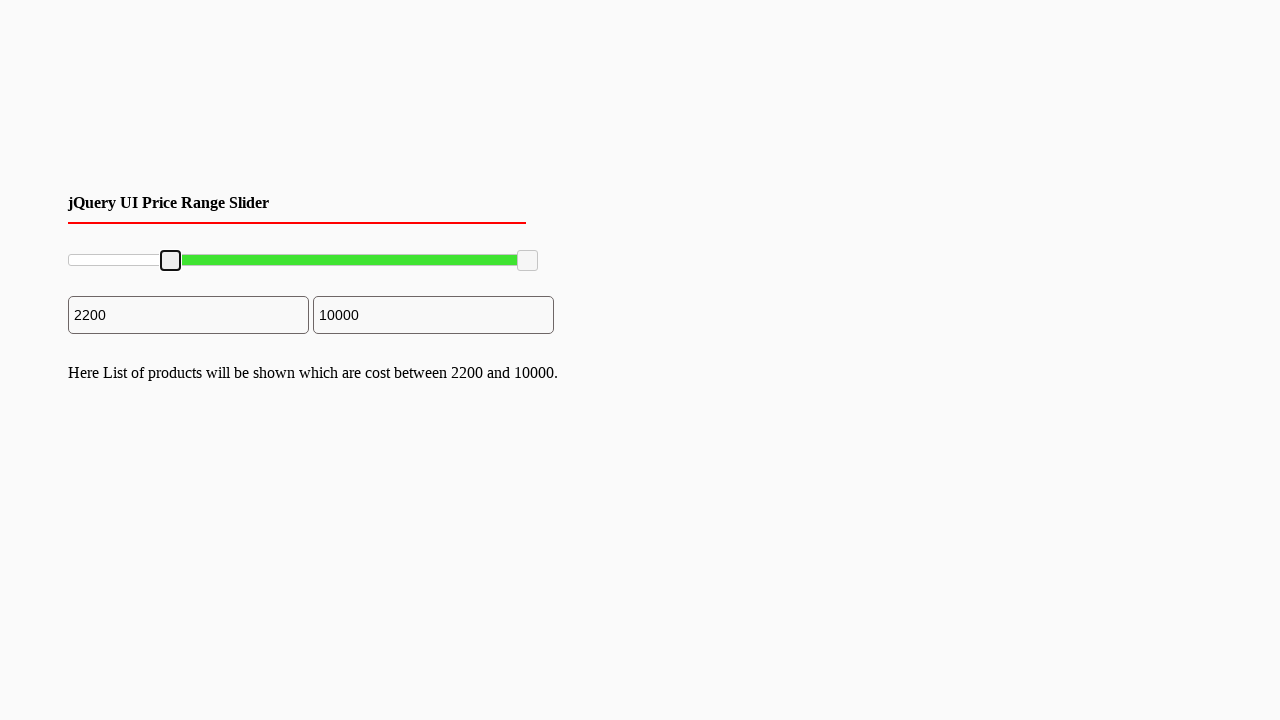

Moved mouse to maximum slider handle at (528, 261)
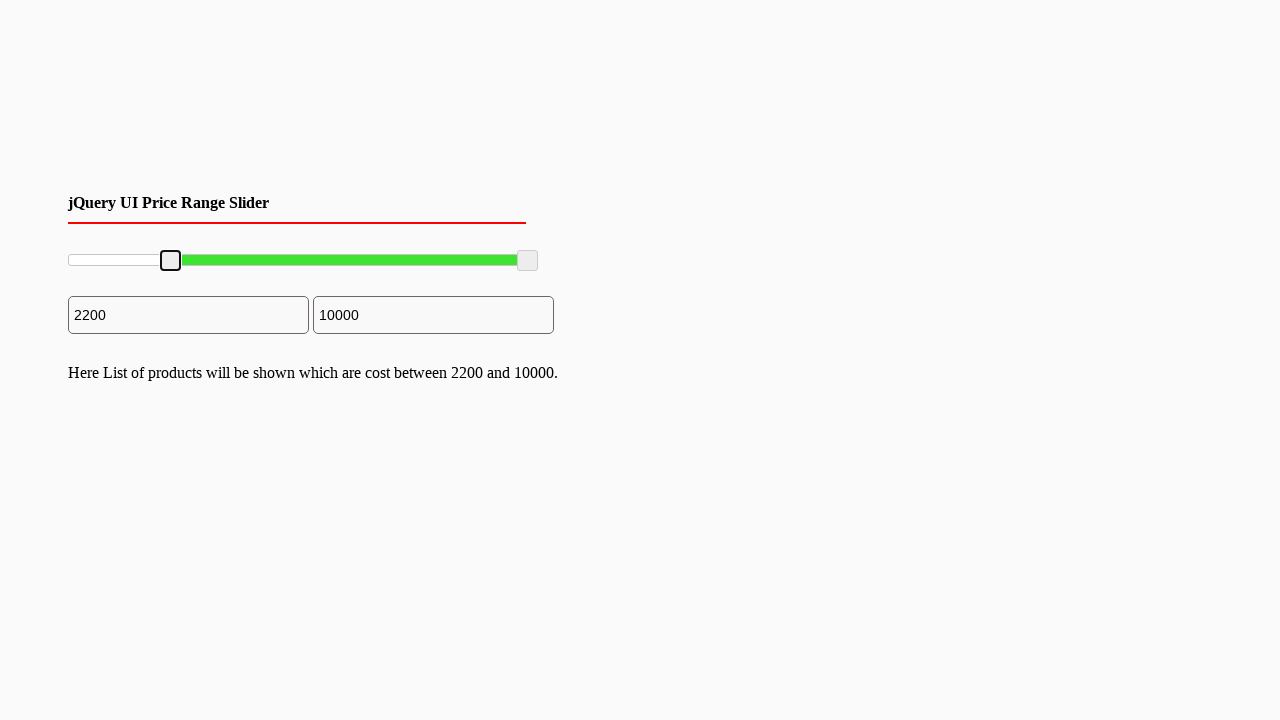

Pressed mouse button on maximum slider at (528, 261)
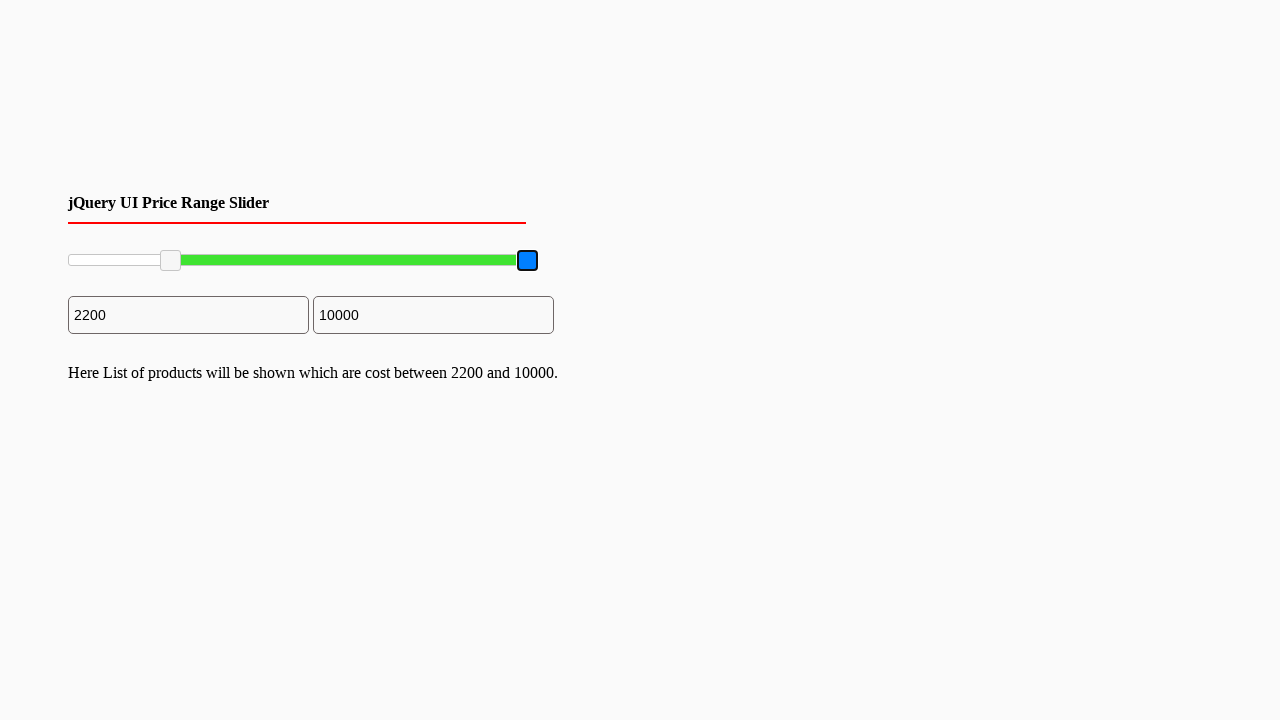

Dragged maximum slider to the left by 180 pixels at (348, 261)
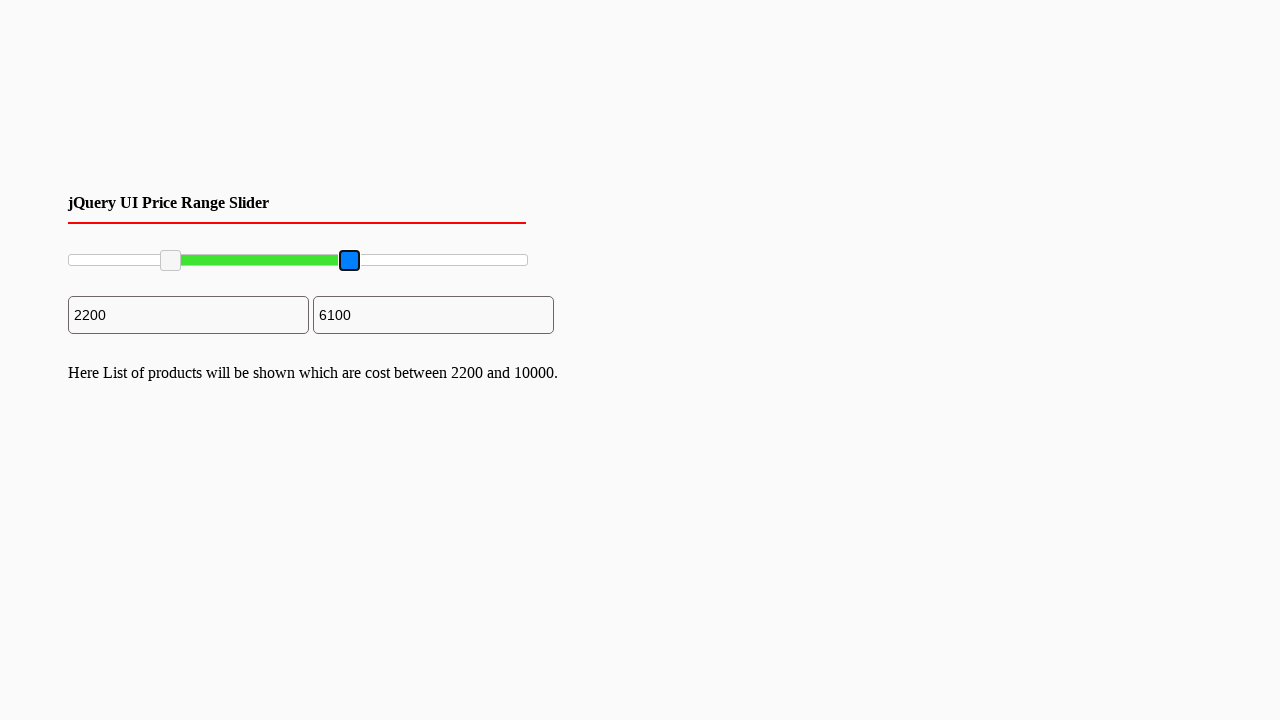

Released mouse button after dragging maximum slider at (348, 261)
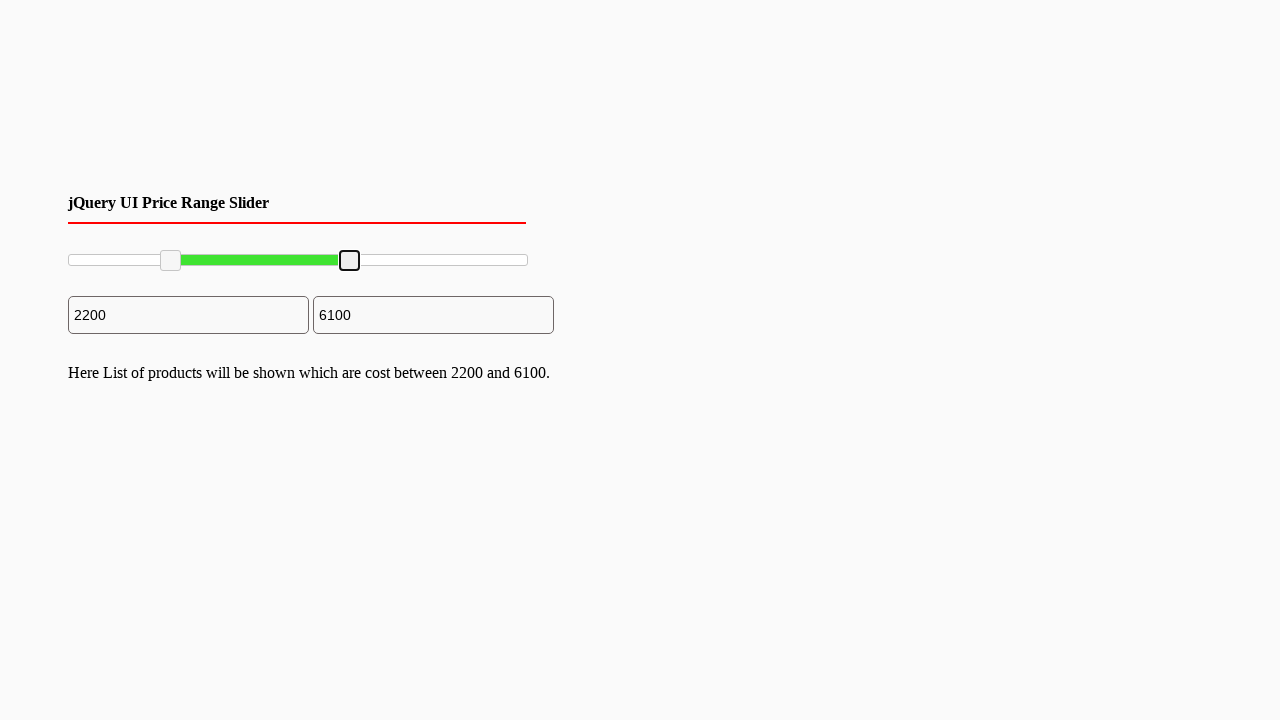

Waited 1 second for price range adjustment to complete
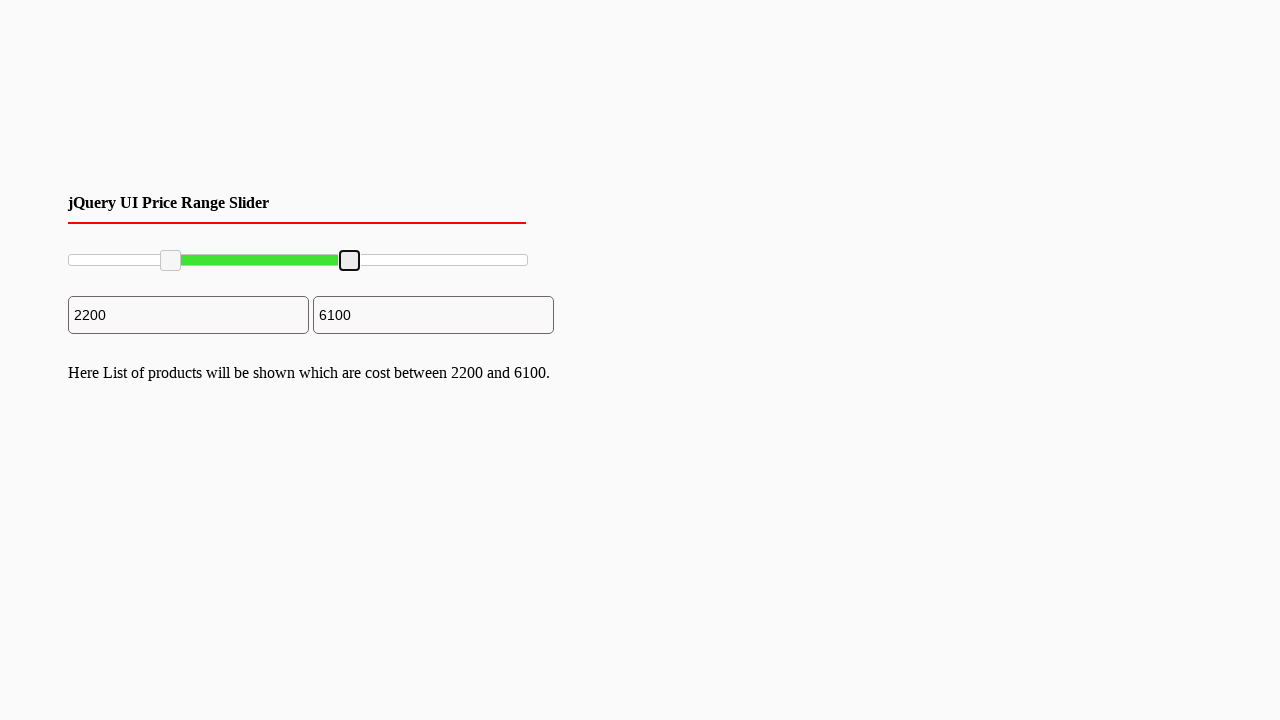

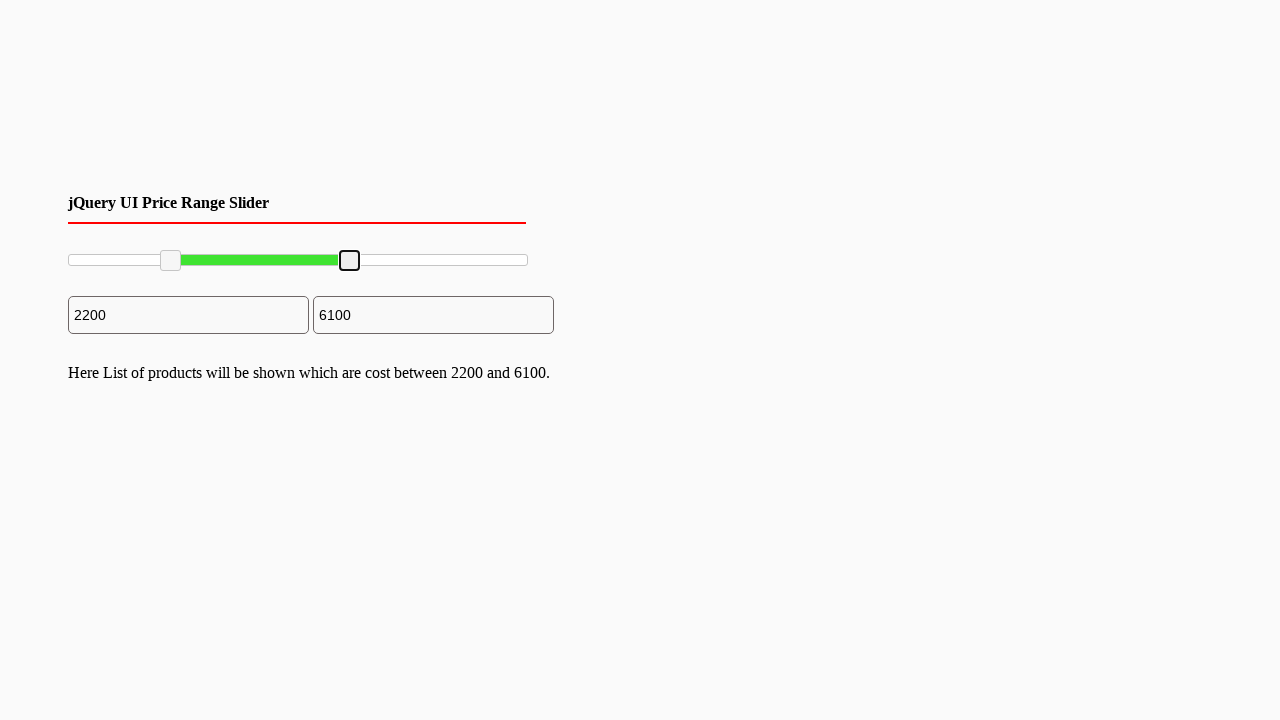